Tests table filtering functionality by entering a search term and verifying the filtered results

Starting URL: https://rahulshettyacademy.com/seleniumPractise/#/offers

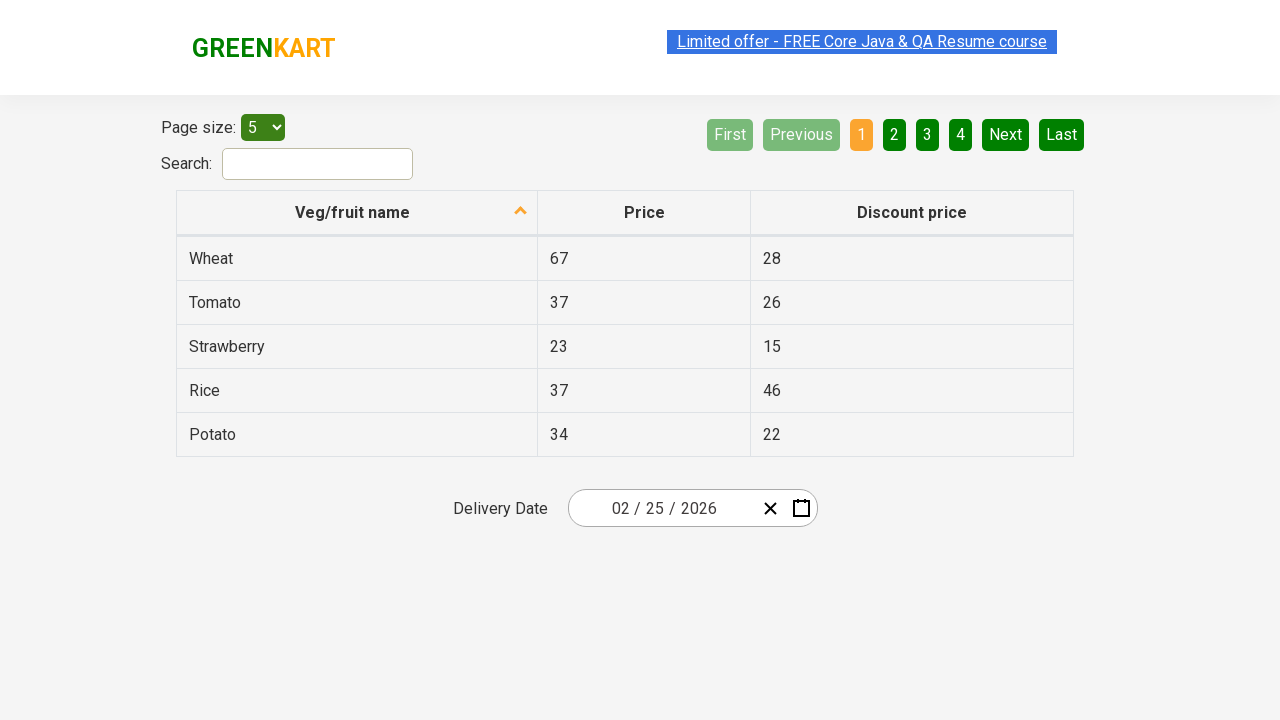

Navigated to Web Tables page at https://rahulshettyacademy.com/seleniumPractise/#/offers
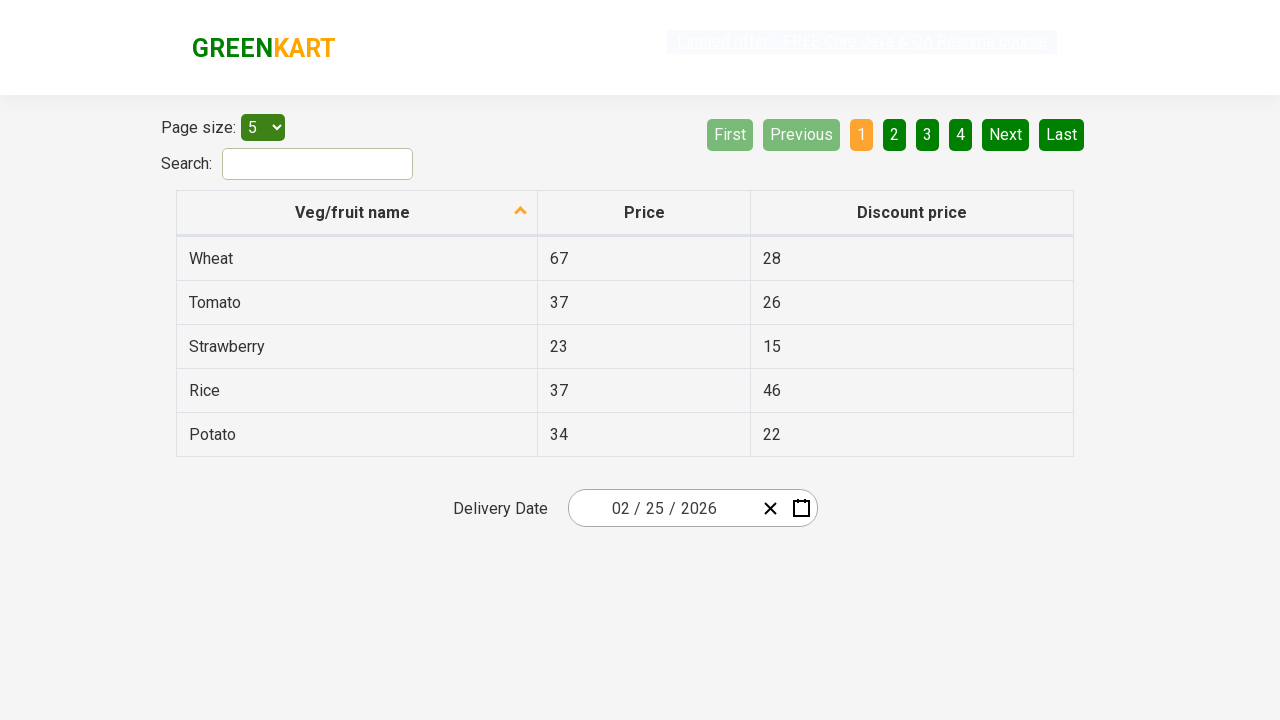

Entered 'tomato' in the search filter field on #search-field
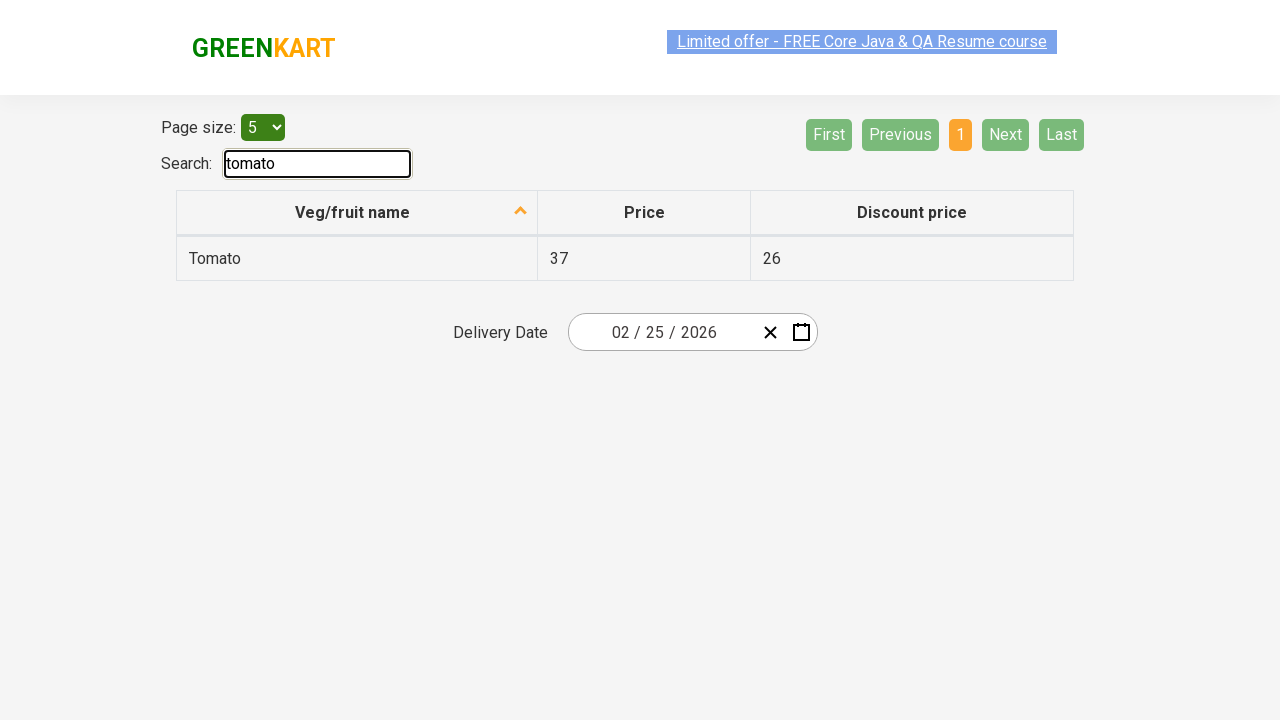

Waited 500ms for filtering to complete
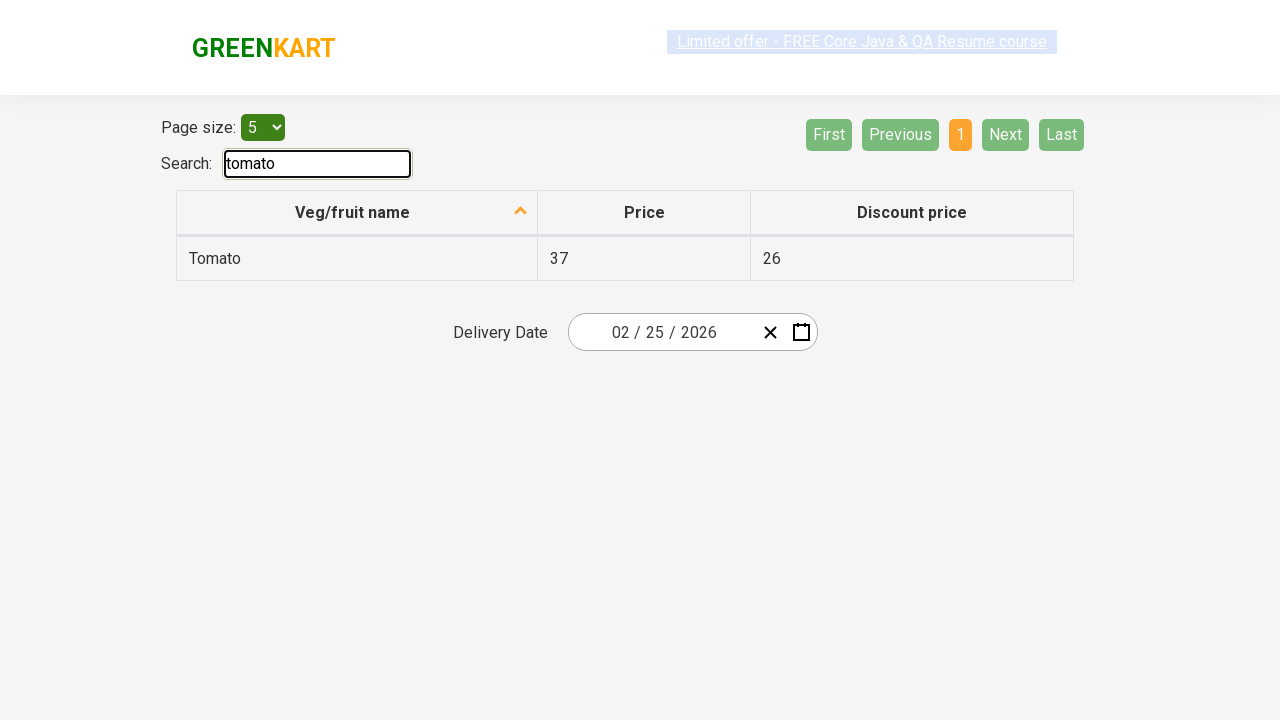

Verified filtered table results are displayed
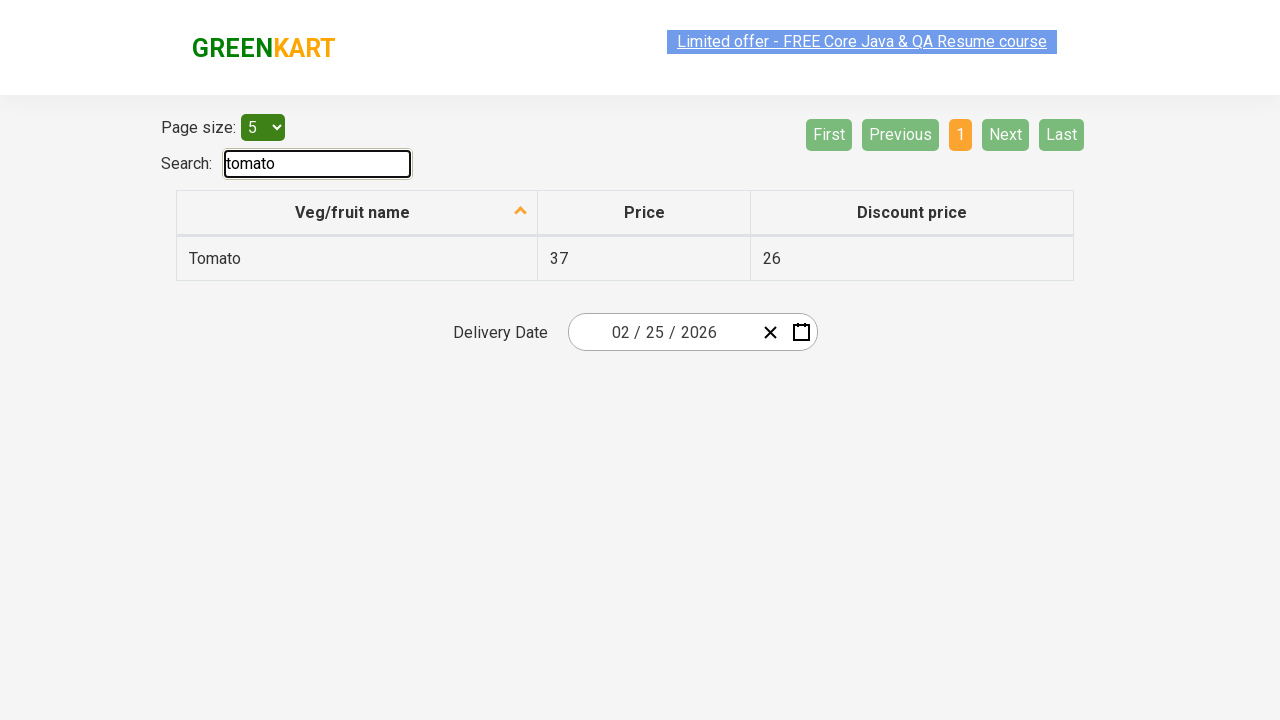

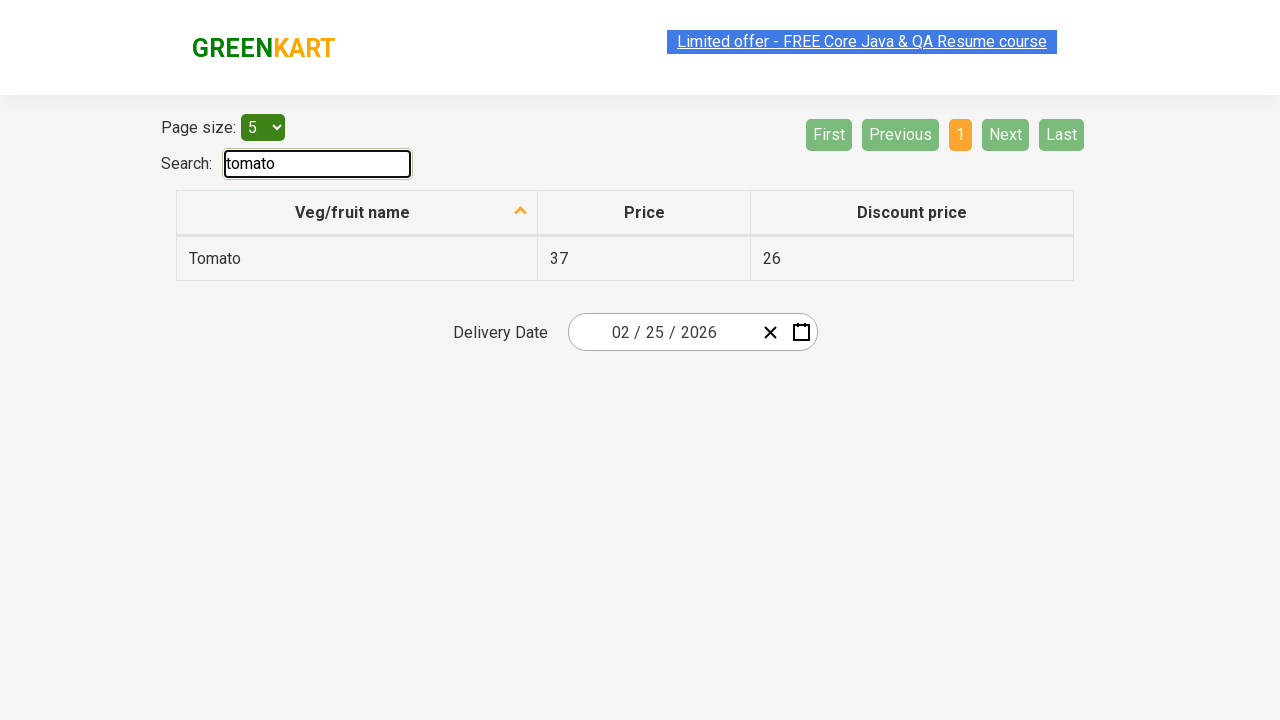